Tests dropdown selection functionality by selecting options using different methods (by index, visible text, and value) and verifying all available options

Starting URL: https://syntaxprojects.com/basic-select-dropdown-demo.php

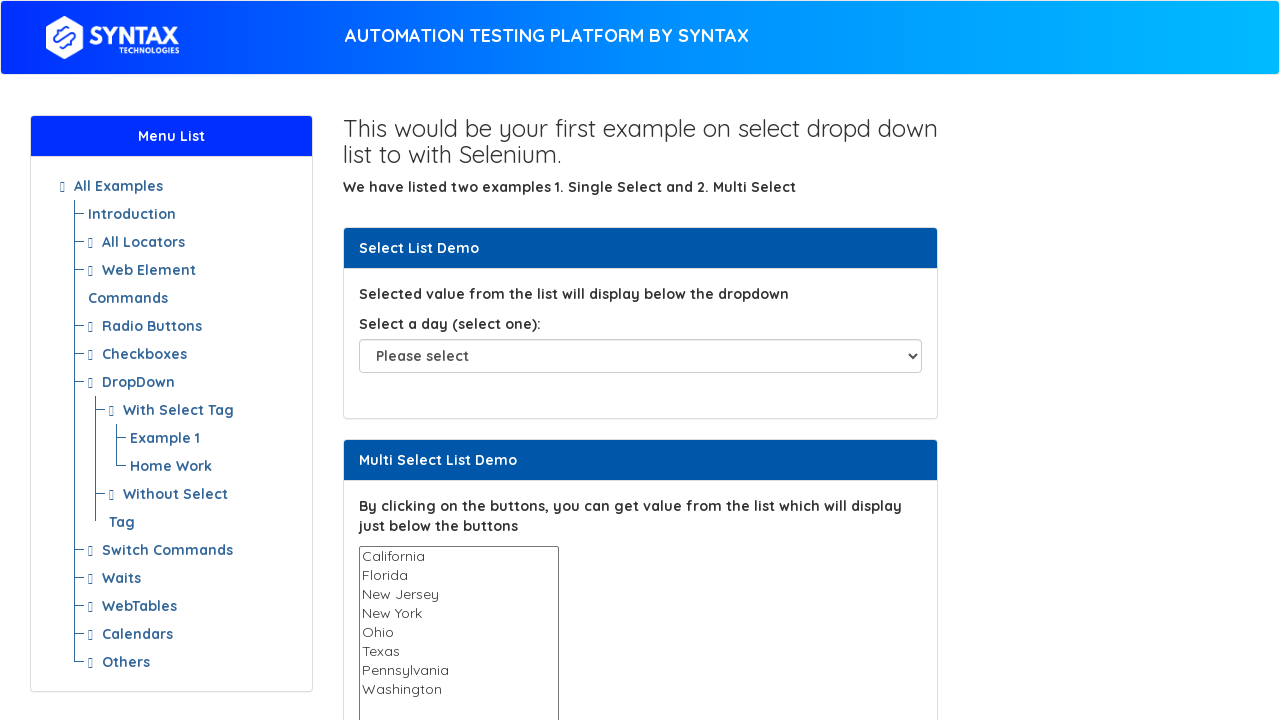

Located dropdown element with id 'select-demo'
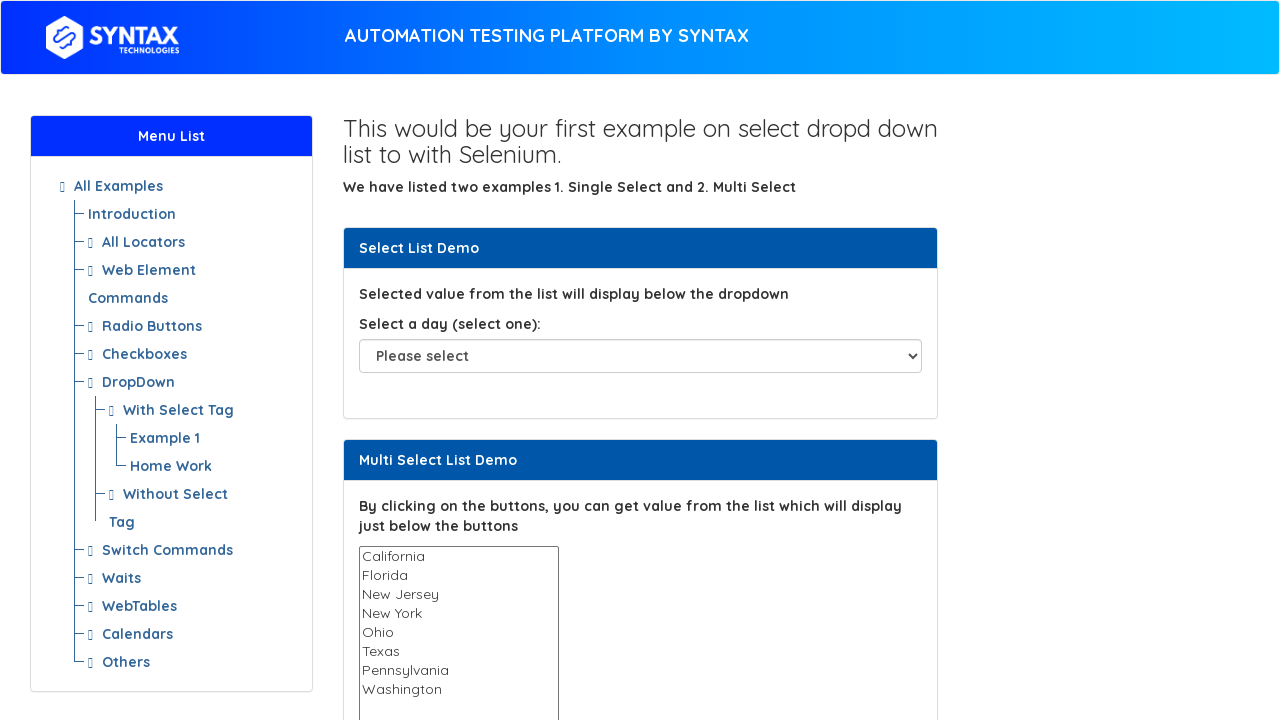

Selected option at index 3 (Wednesday) from dropdown on #select-demo
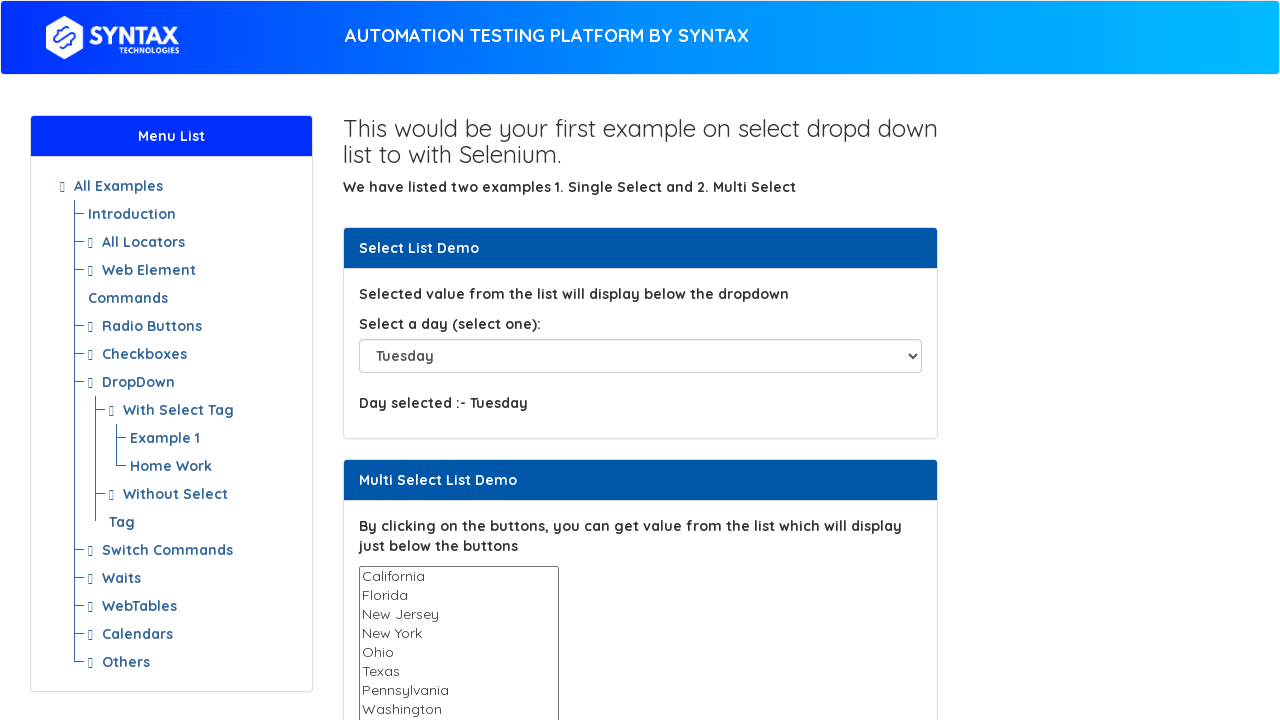

Selected option with visible text 'Thursday' from dropdown on #select-demo
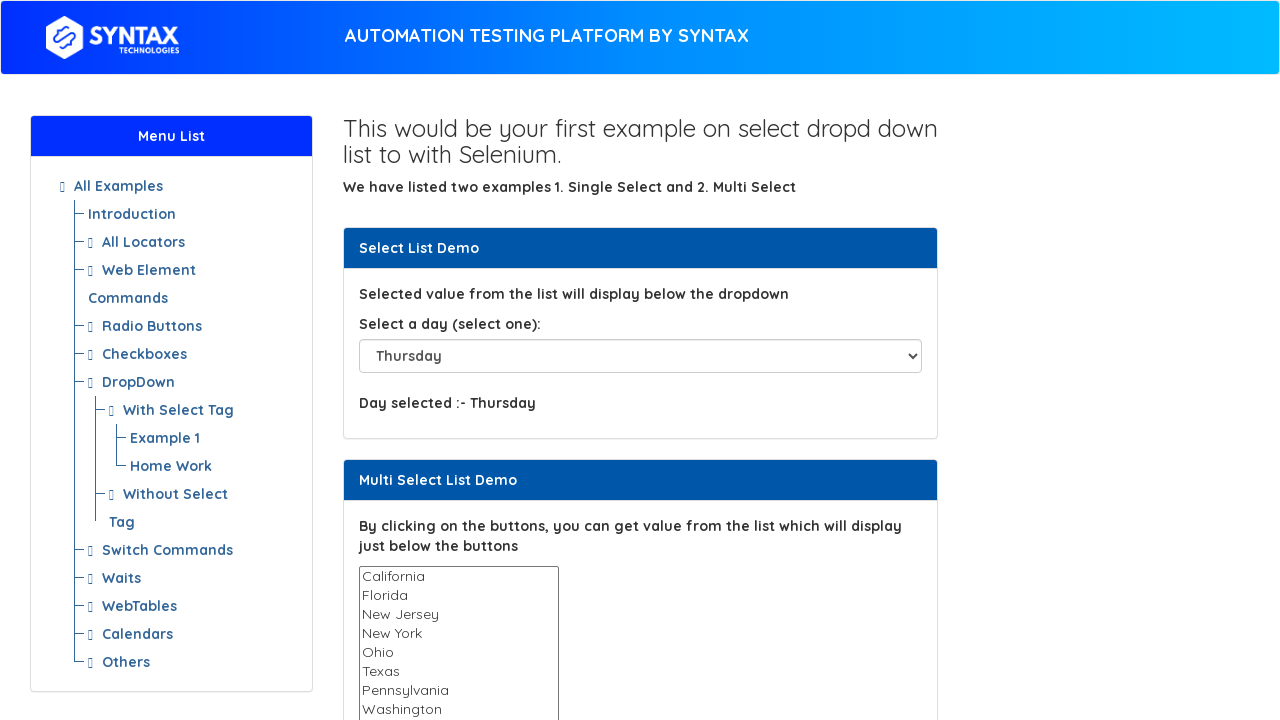

Selected option with value 'Sunday' from dropdown on #select-demo
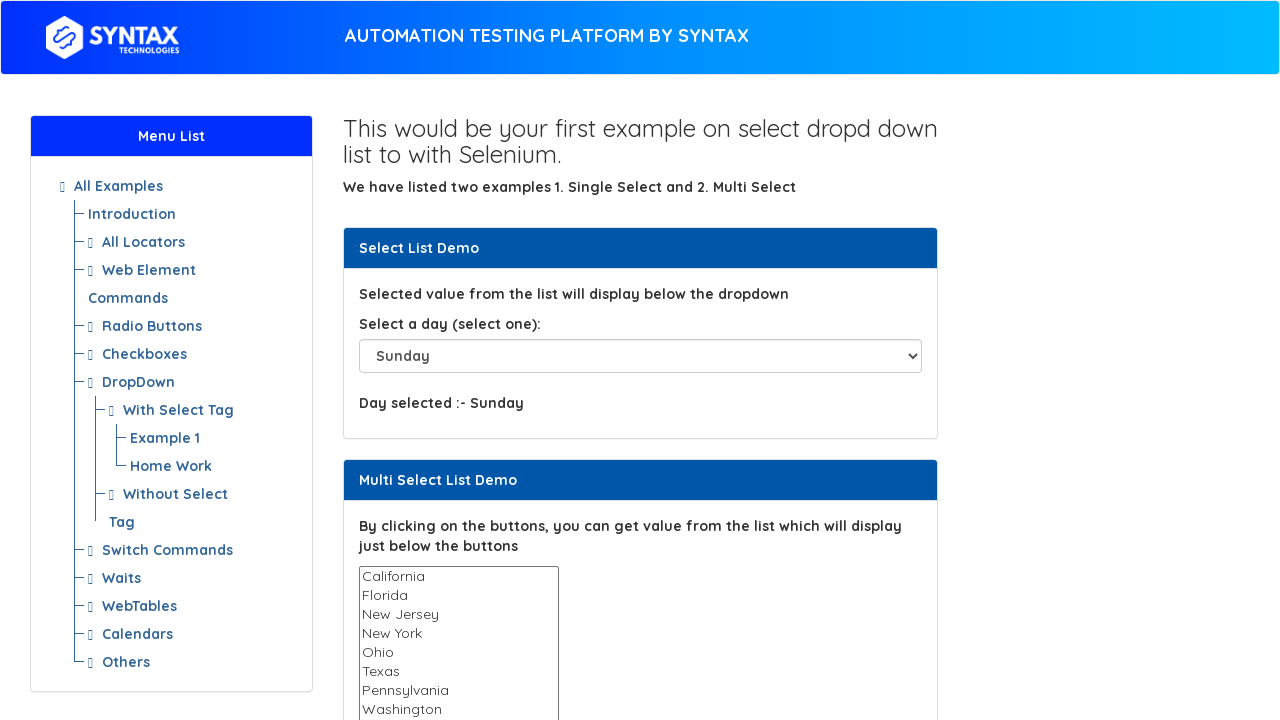

Retrieved all dropdown options - total count: 8
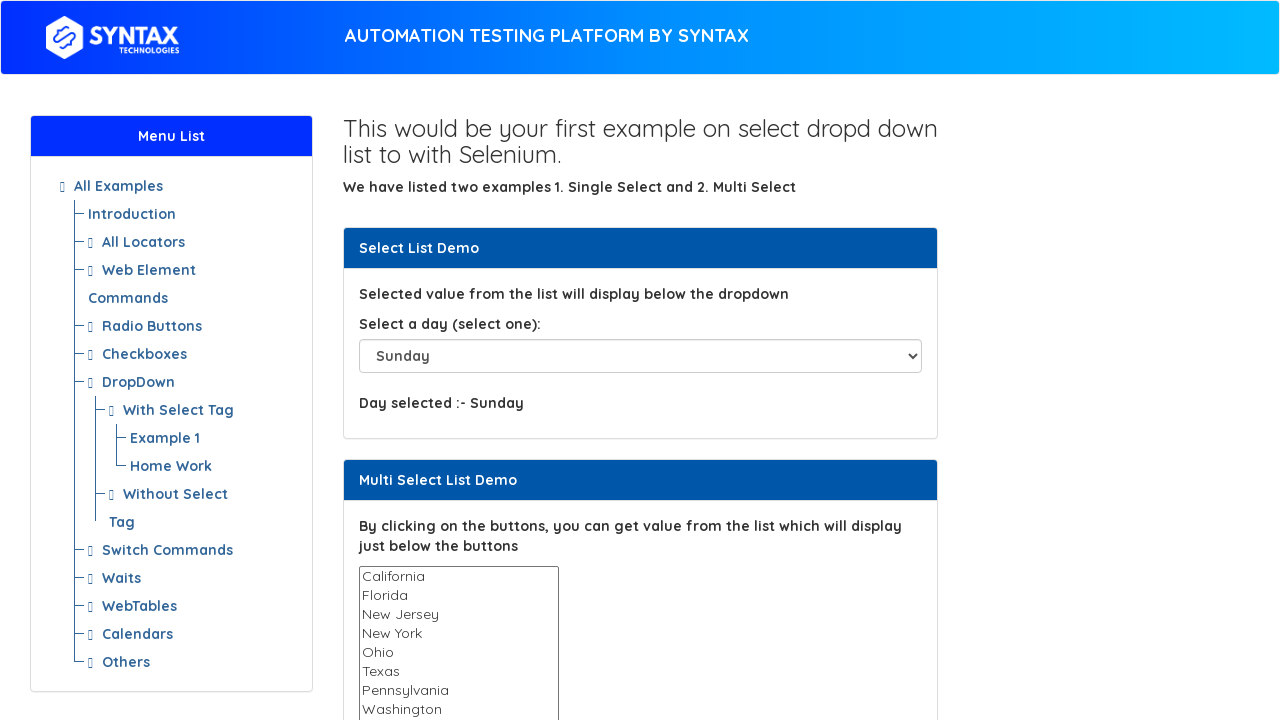

Verified dropdown option 1: Sunday
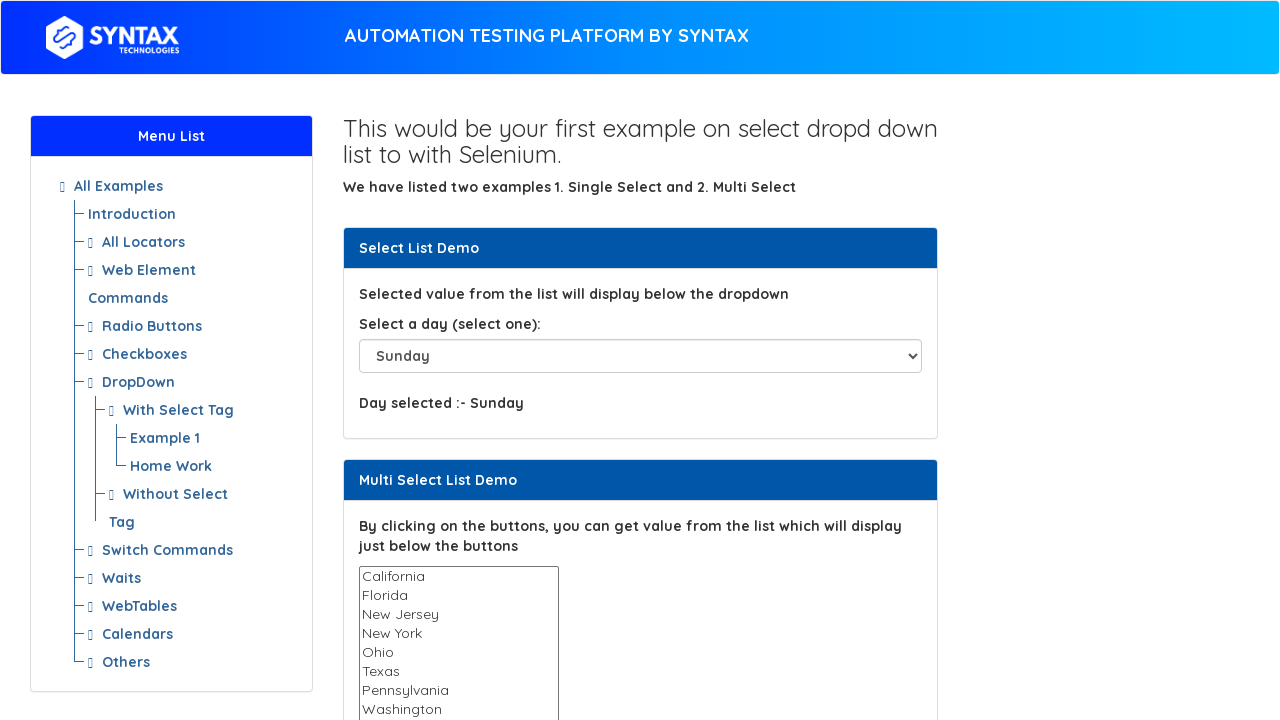

Verified dropdown option 2: Monday
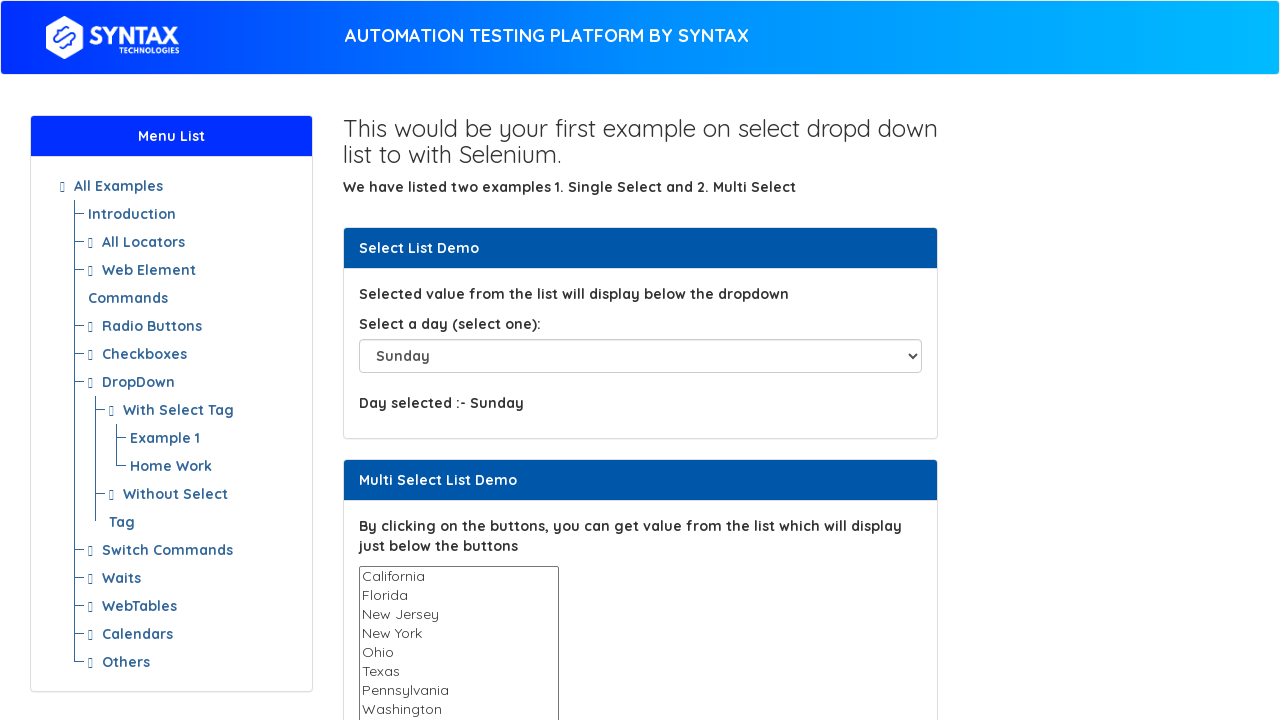

Verified dropdown option 3: Tuesday
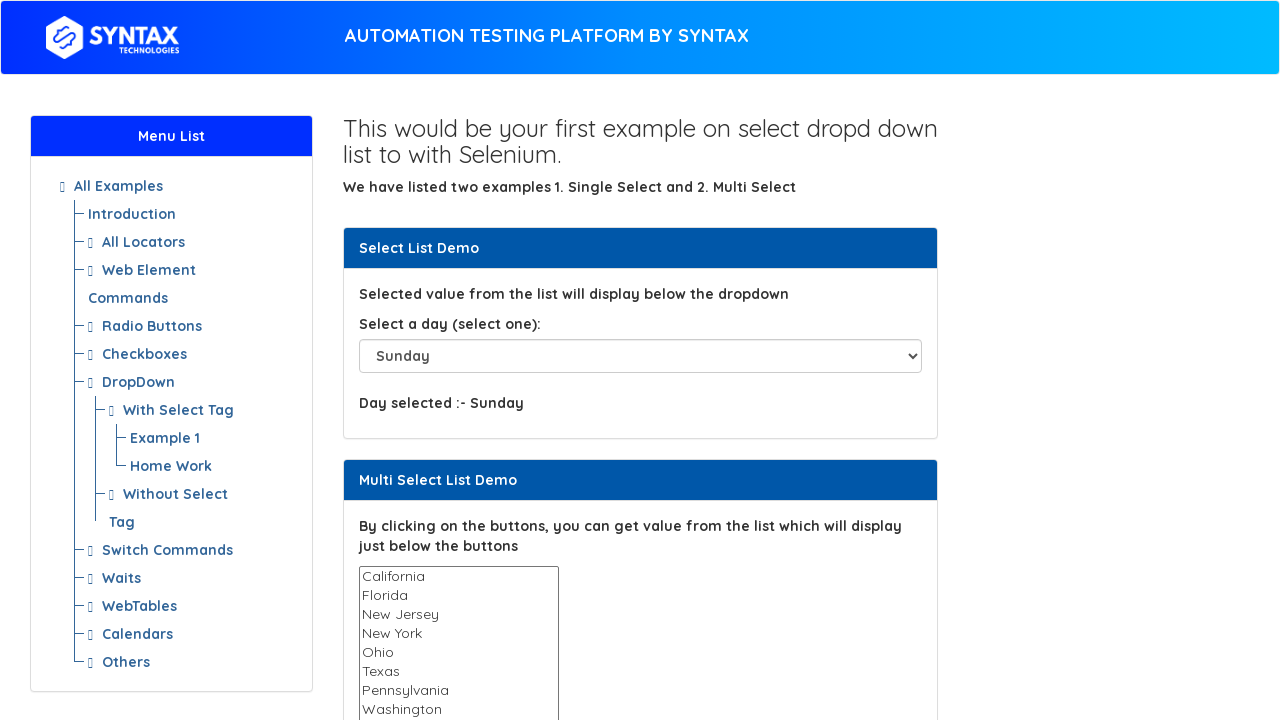

Verified dropdown option 4: Wednesday
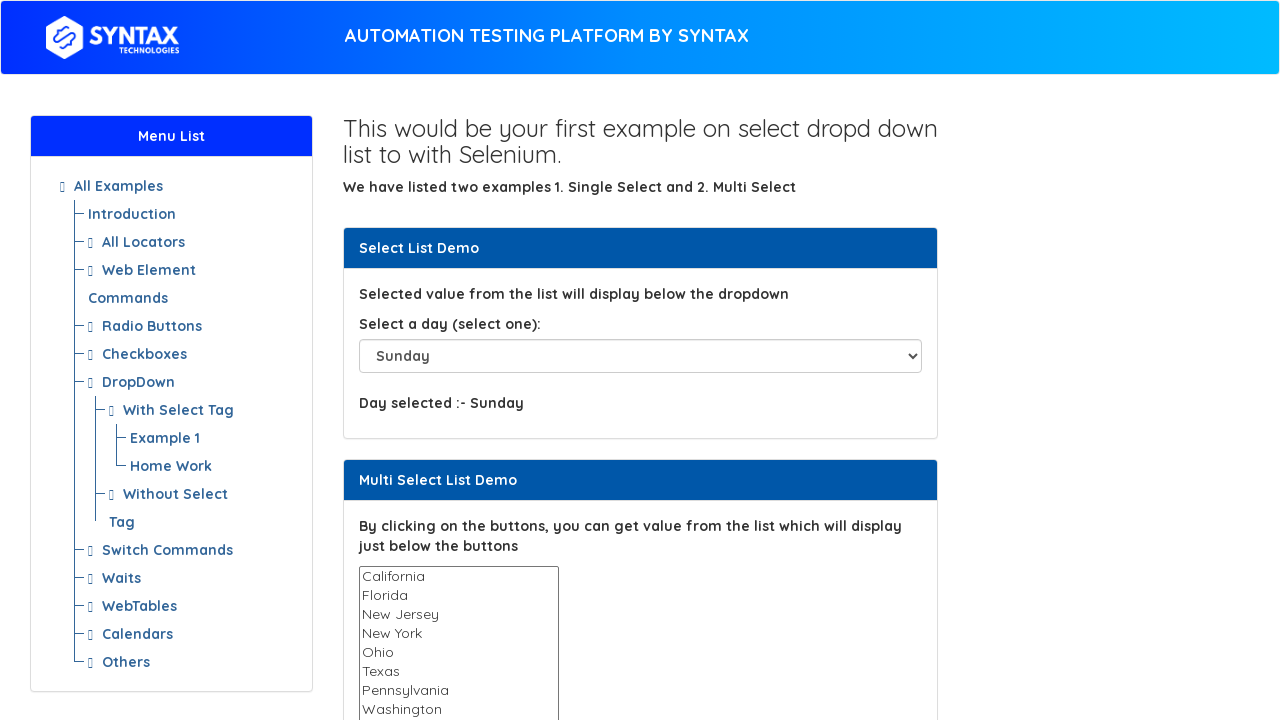

Verified dropdown option 5: Thursday
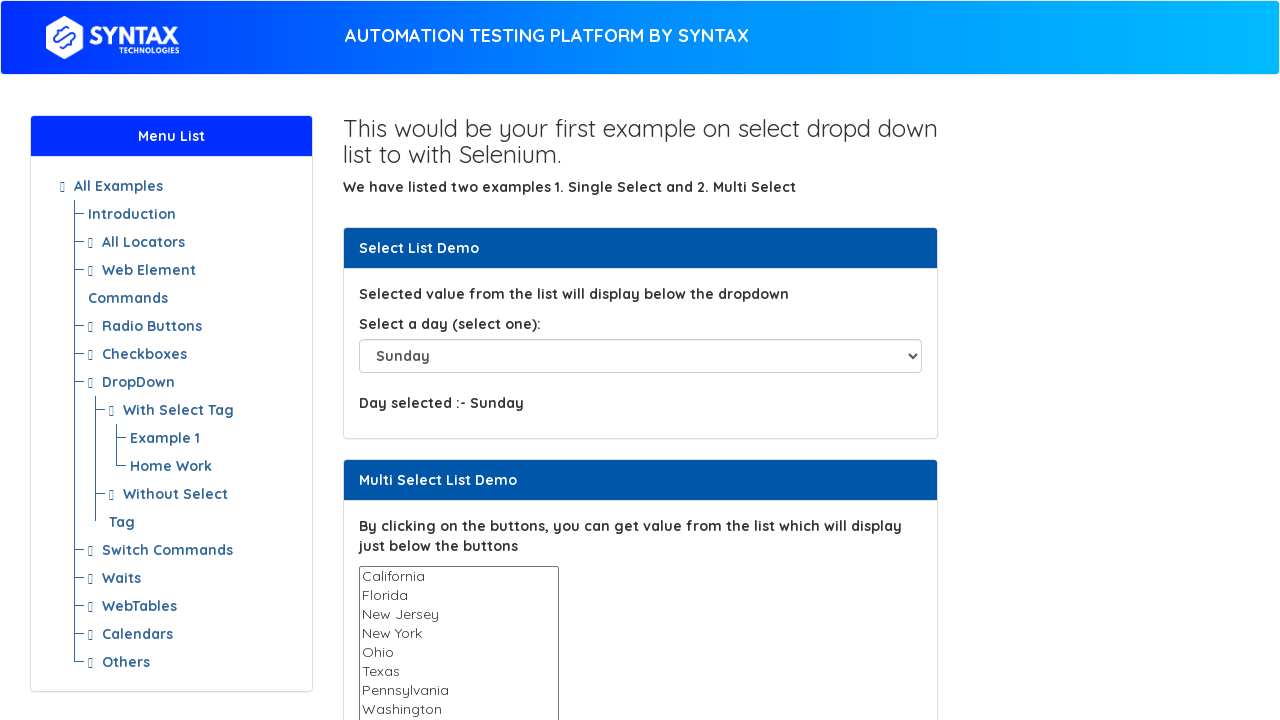

Verified dropdown option 6: Friday
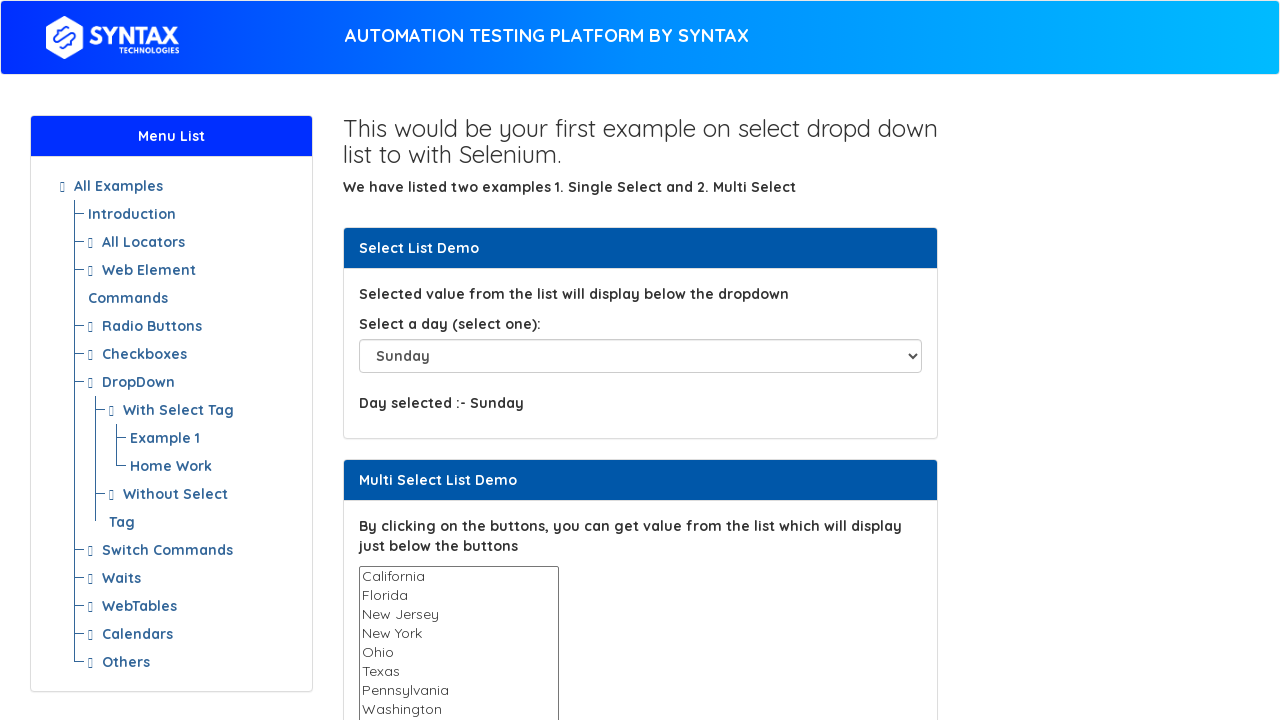

Verified dropdown option 7: Saturday
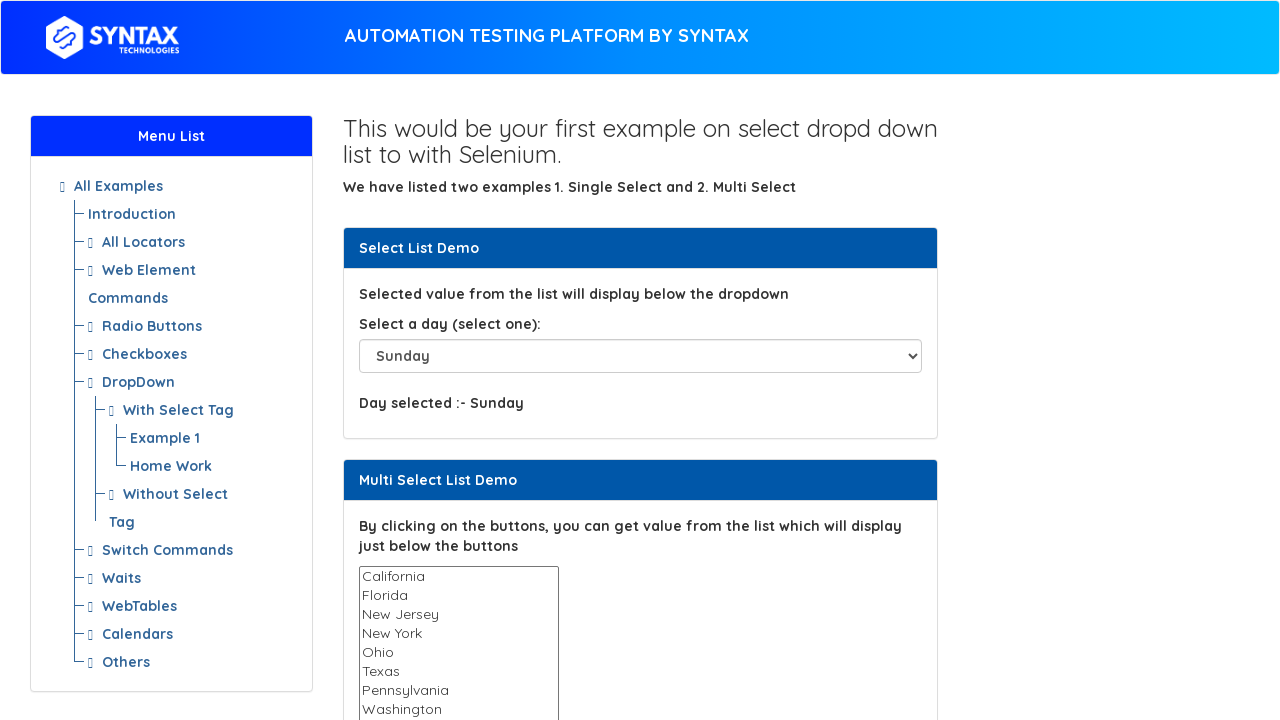

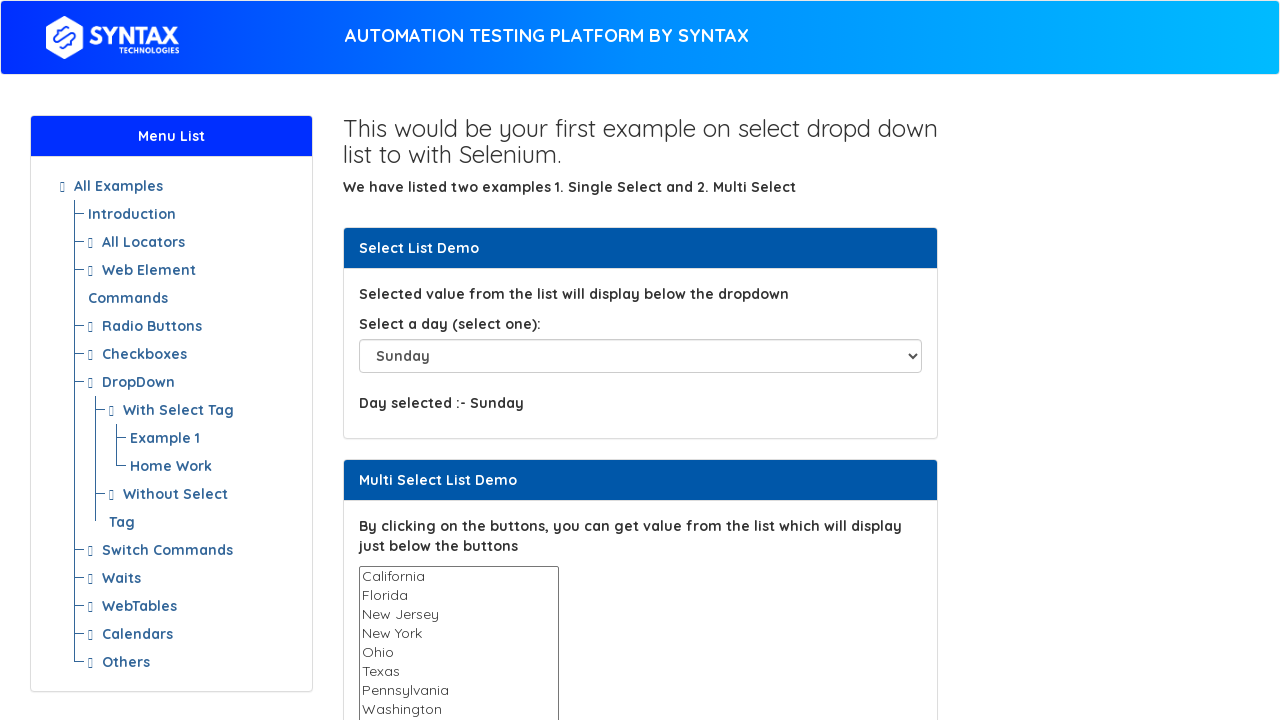